Tests handling a JavaScript confirmation dialog by clicking a button to trigger it, verifying the alert text, and accepting it

Starting URL: https://v1.training-support.net/selenium/javascript-alerts

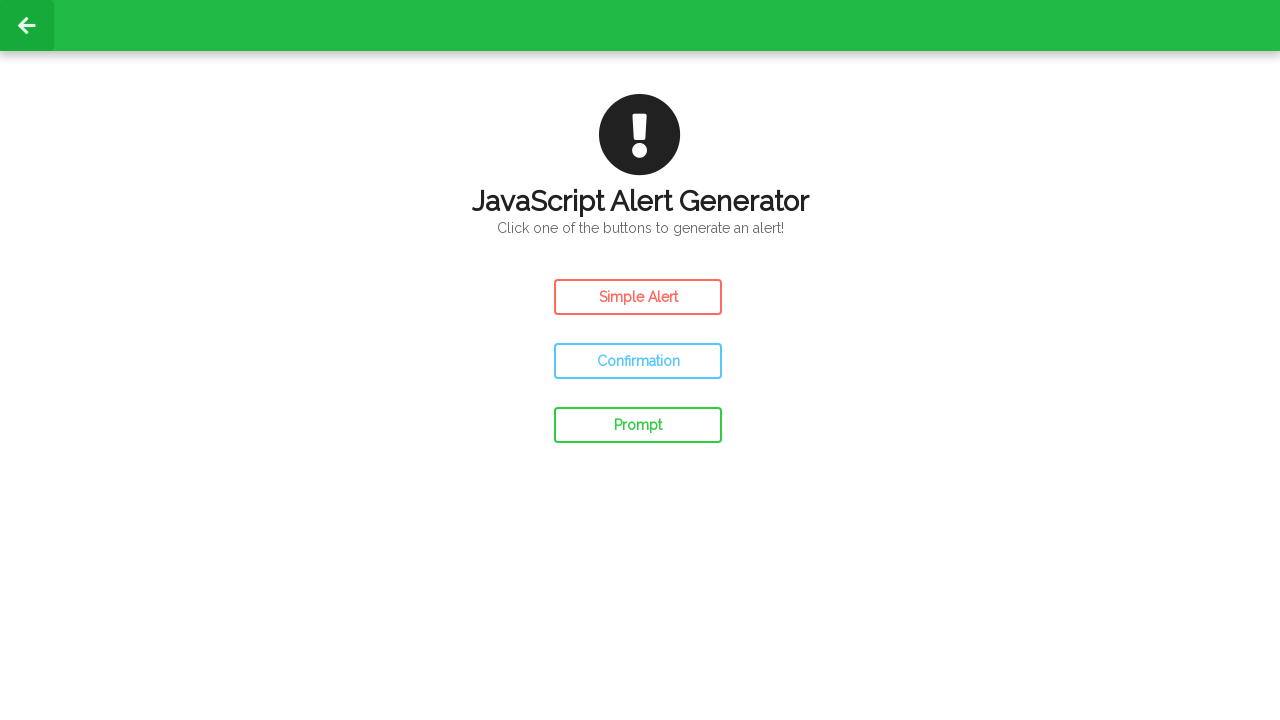

Clicked confirm button to trigger JavaScript confirmation dialog at (638, 361) on #confirm
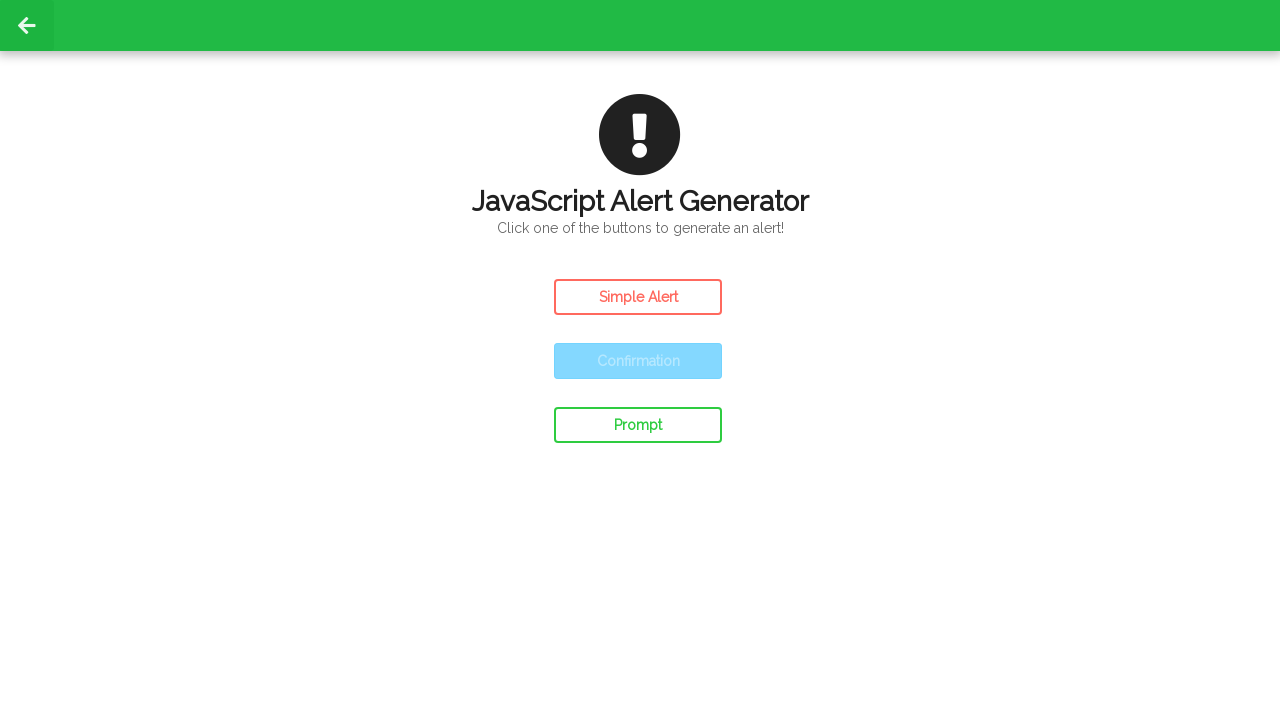

Set up dialog handler to accept confirmation
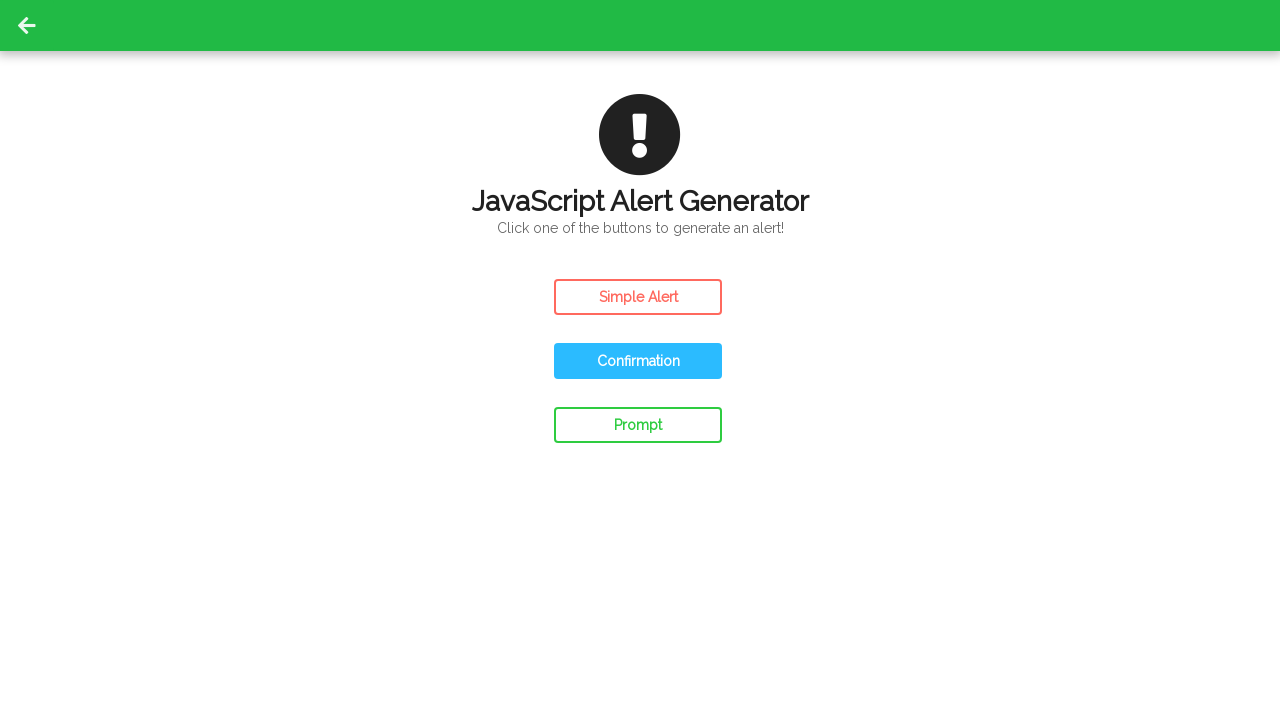

Waited for alert dialog to be processed
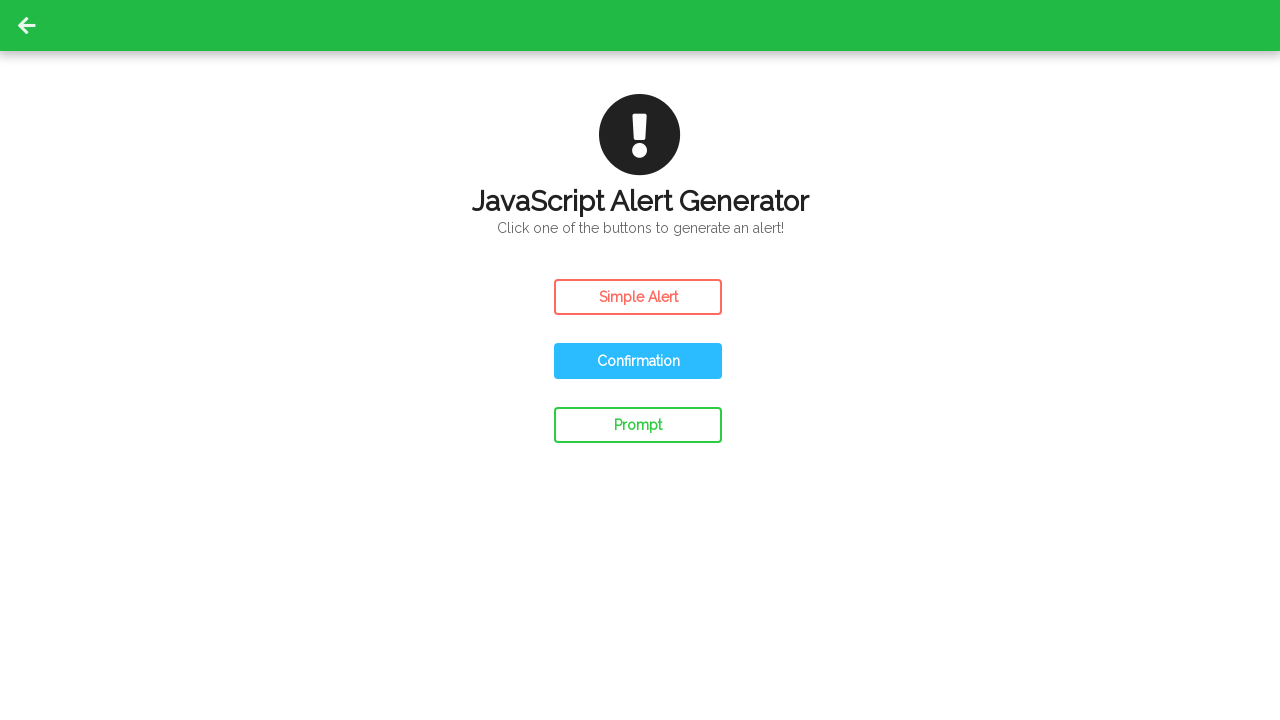

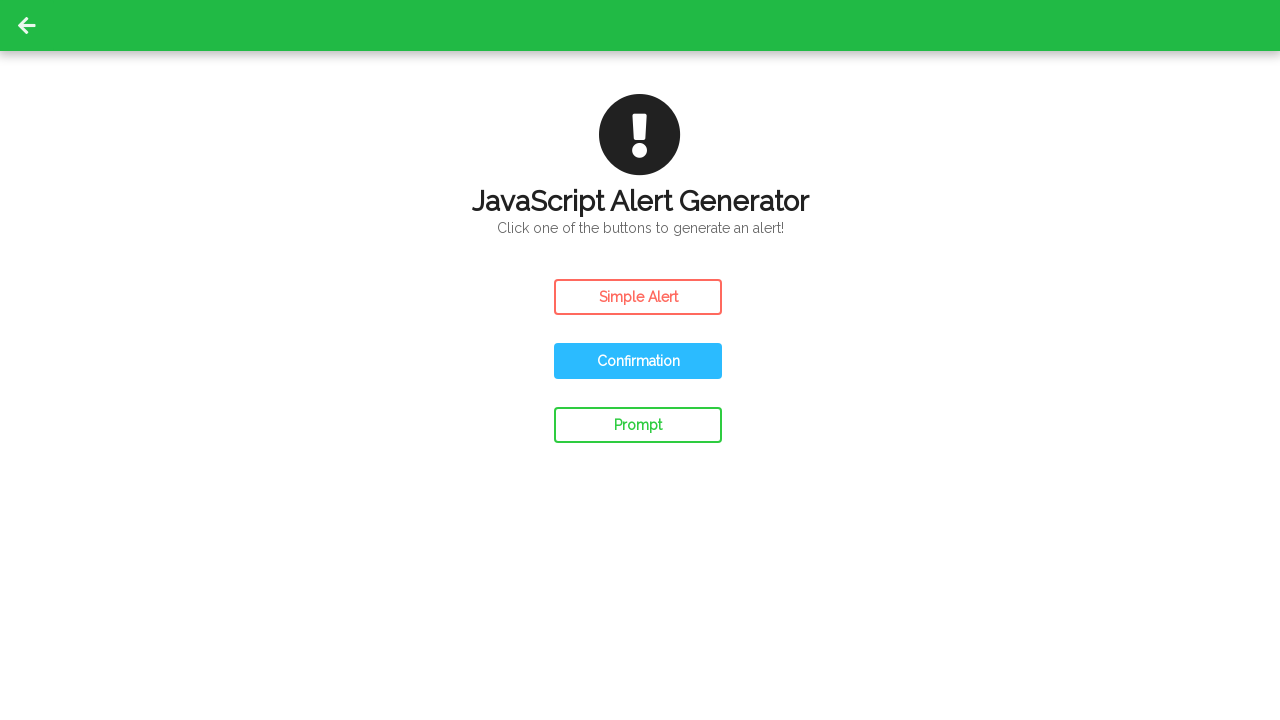